Tests that clicking Clear completed removes completed items from the list

Starting URL: https://demo.playwright.dev/todomvc

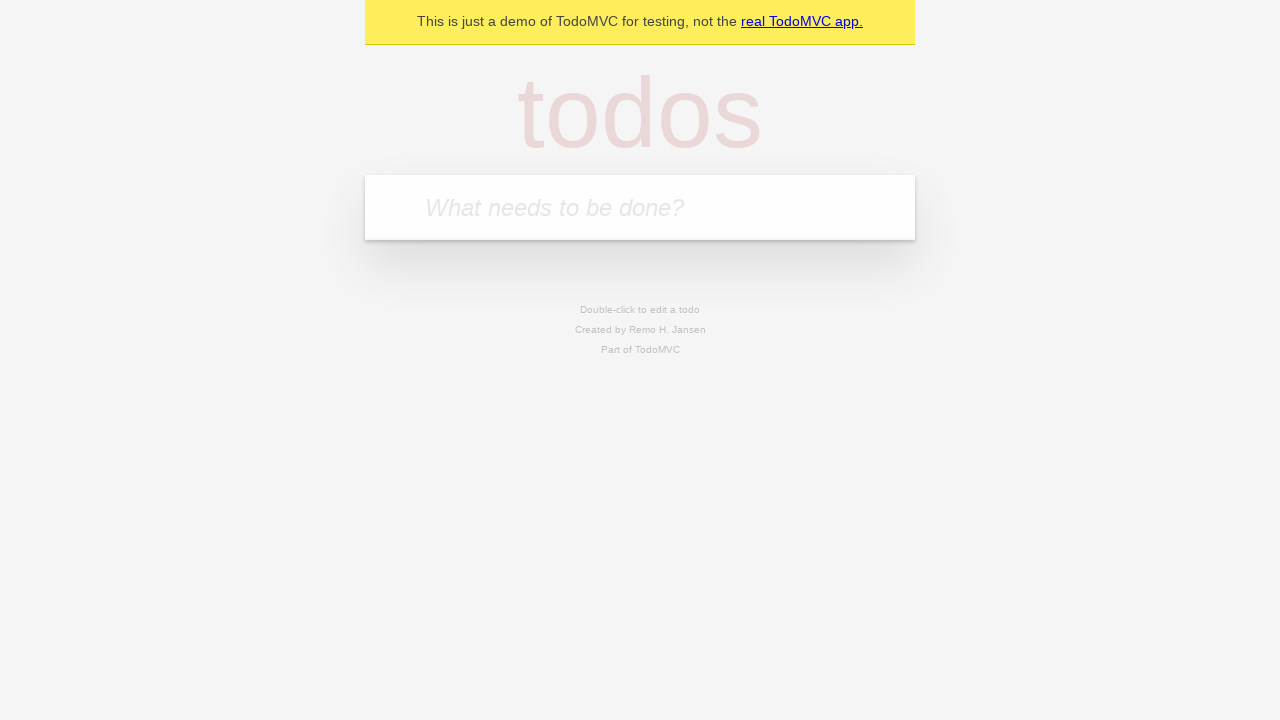

Filled todo input with 'buy some cheese' on internal:attr=[placeholder="What needs to be done?"i]
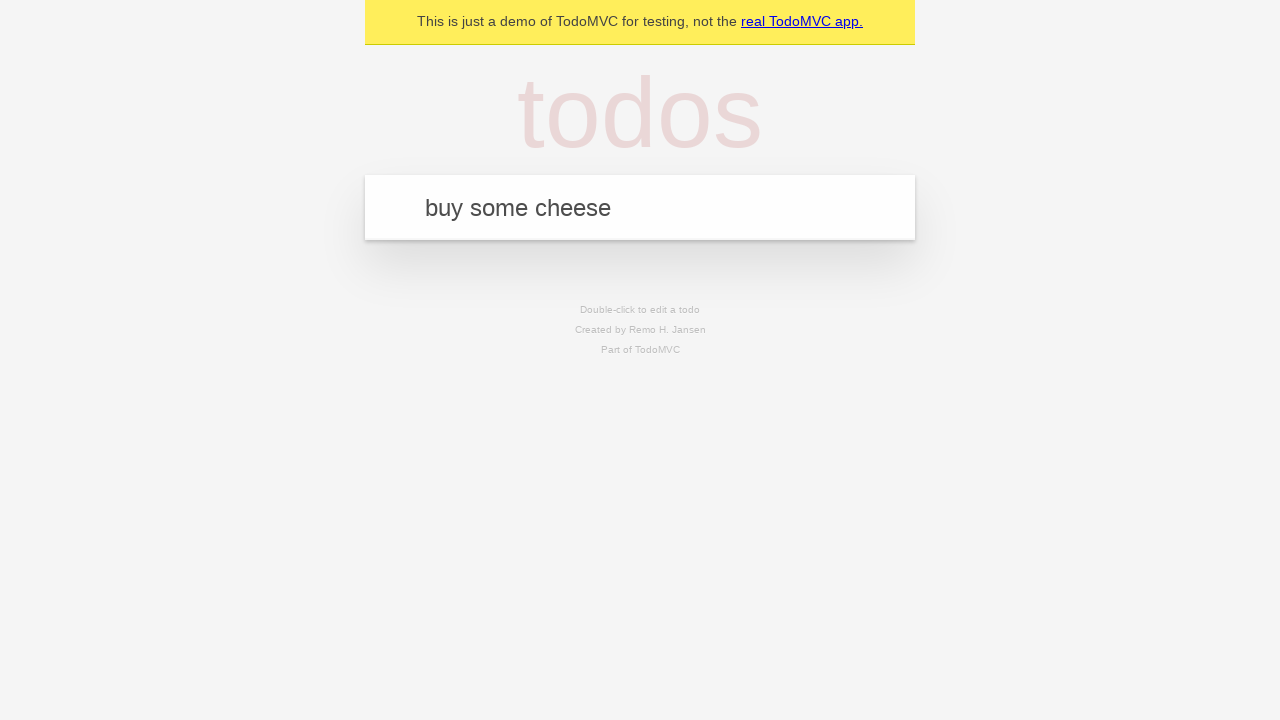

Pressed Enter to add todo 'buy some cheese' on internal:attr=[placeholder="What needs to be done?"i]
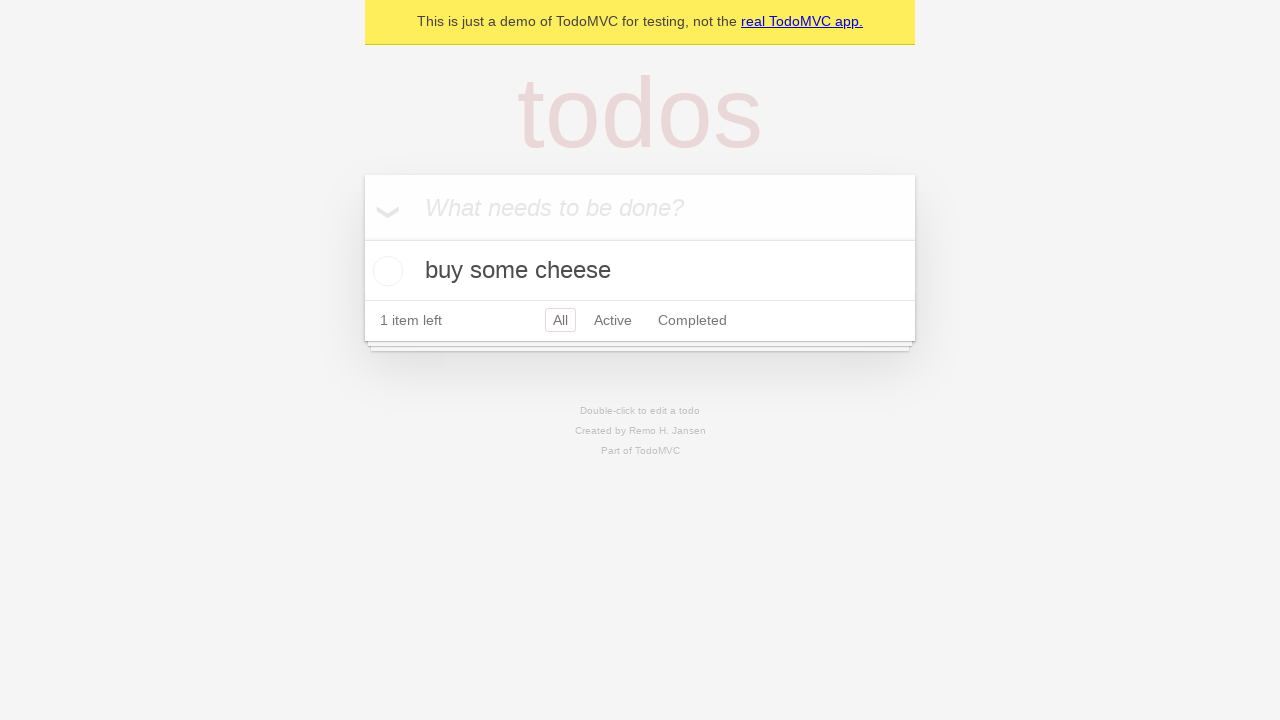

Filled todo input with 'feed the cat' on internal:attr=[placeholder="What needs to be done?"i]
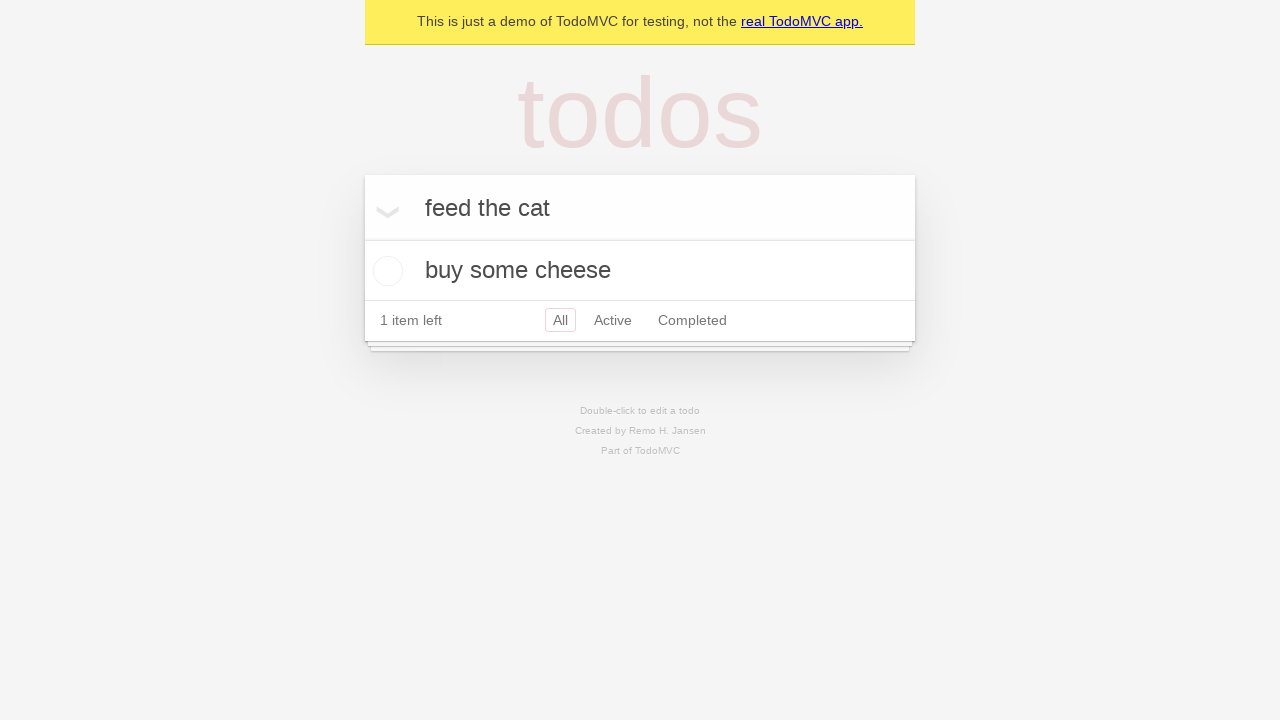

Pressed Enter to add todo 'feed the cat' on internal:attr=[placeholder="What needs to be done?"i]
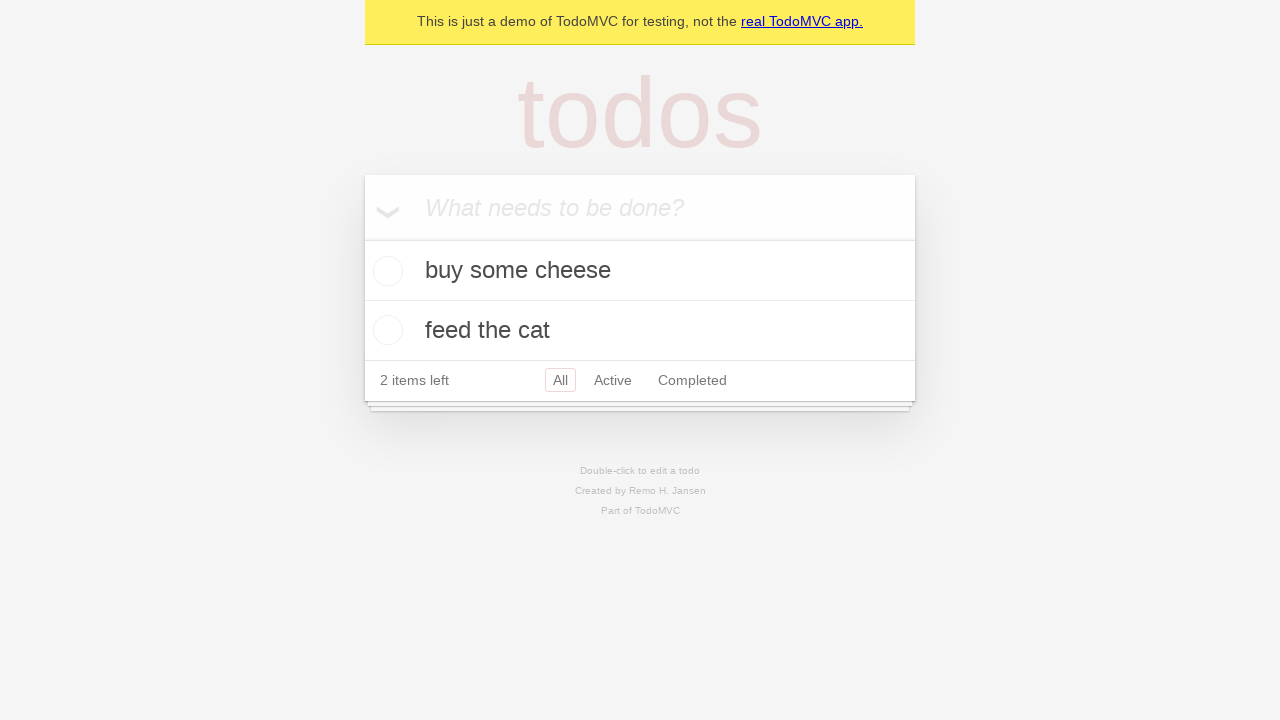

Filled todo input with 'book a doctors appointment' on internal:attr=[placeholder="What needs to be done?"i]
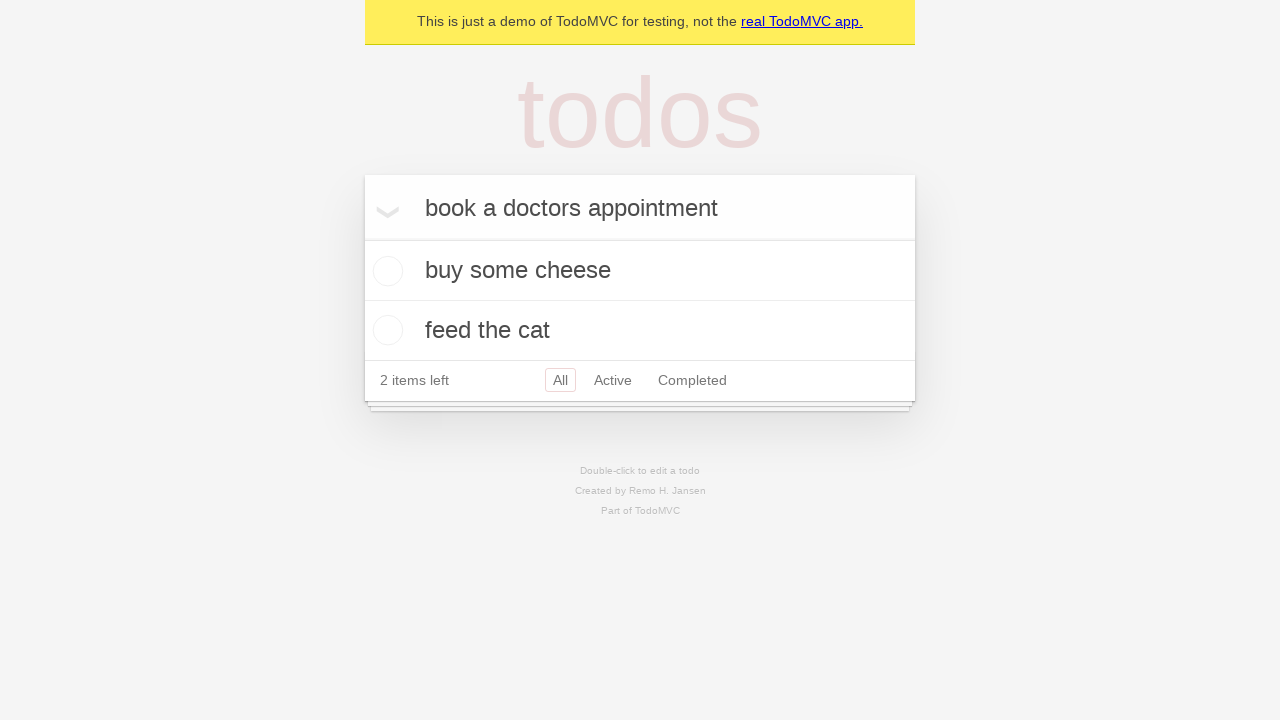

Pressed Enter to add todo 'book a doctors appointment' on internal:attr=[placeholder="What needs to be done?"i]
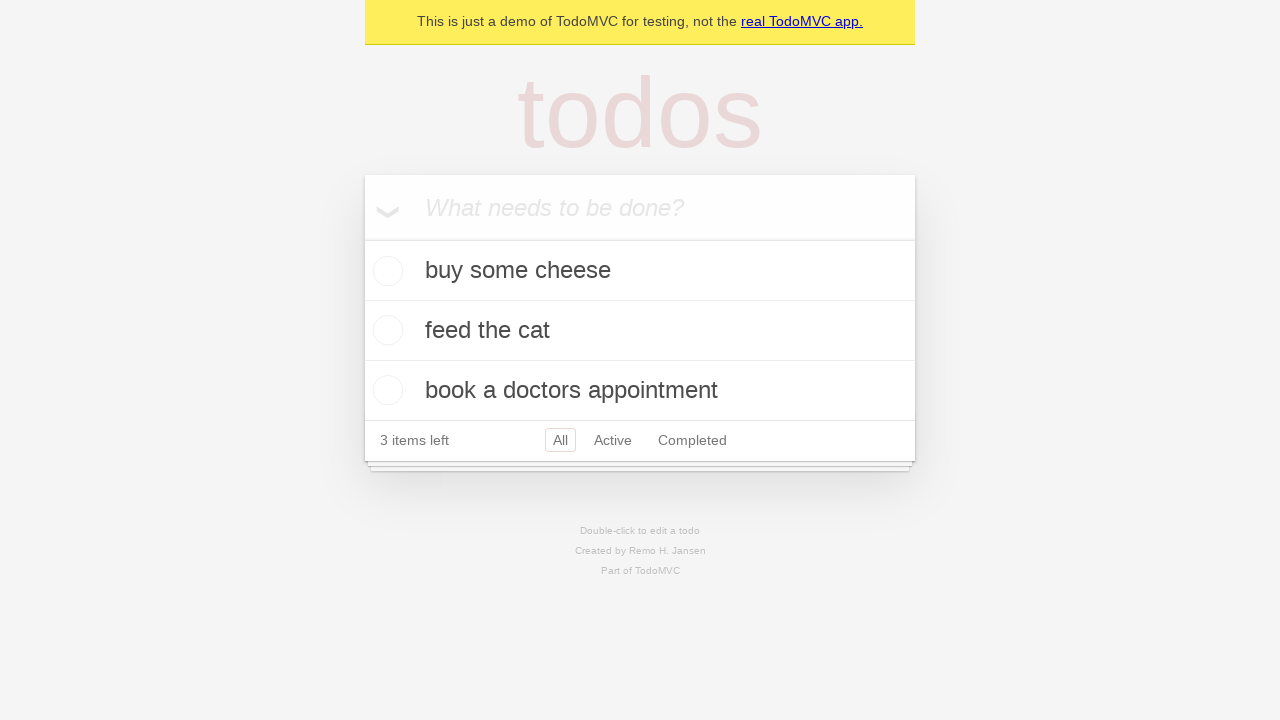

Checked the checkbox for the second todo item at (385, 330) on internal:testid=[data-testid="todo-item"s] >> nth=1 >> internal:role=checkbox
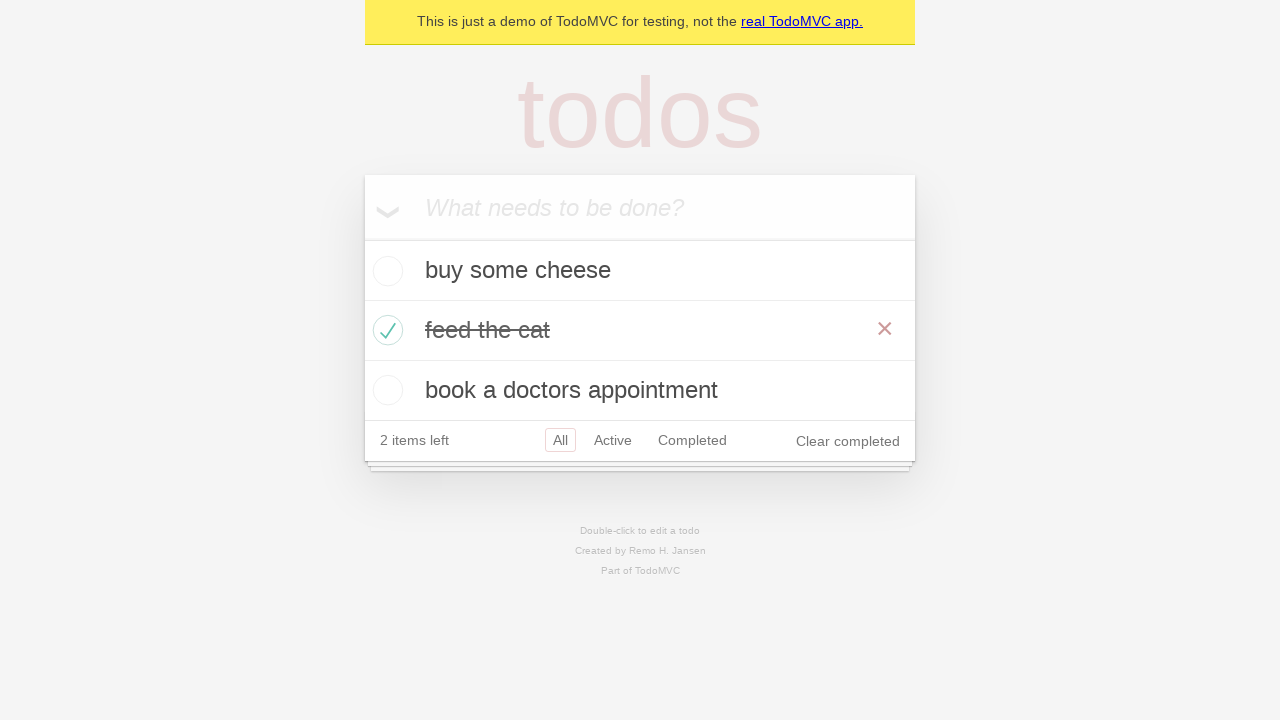

Clicked 'Clear completed' button to remove completed items at (848, 441) on internal:role=button[name="Clear completed"i]
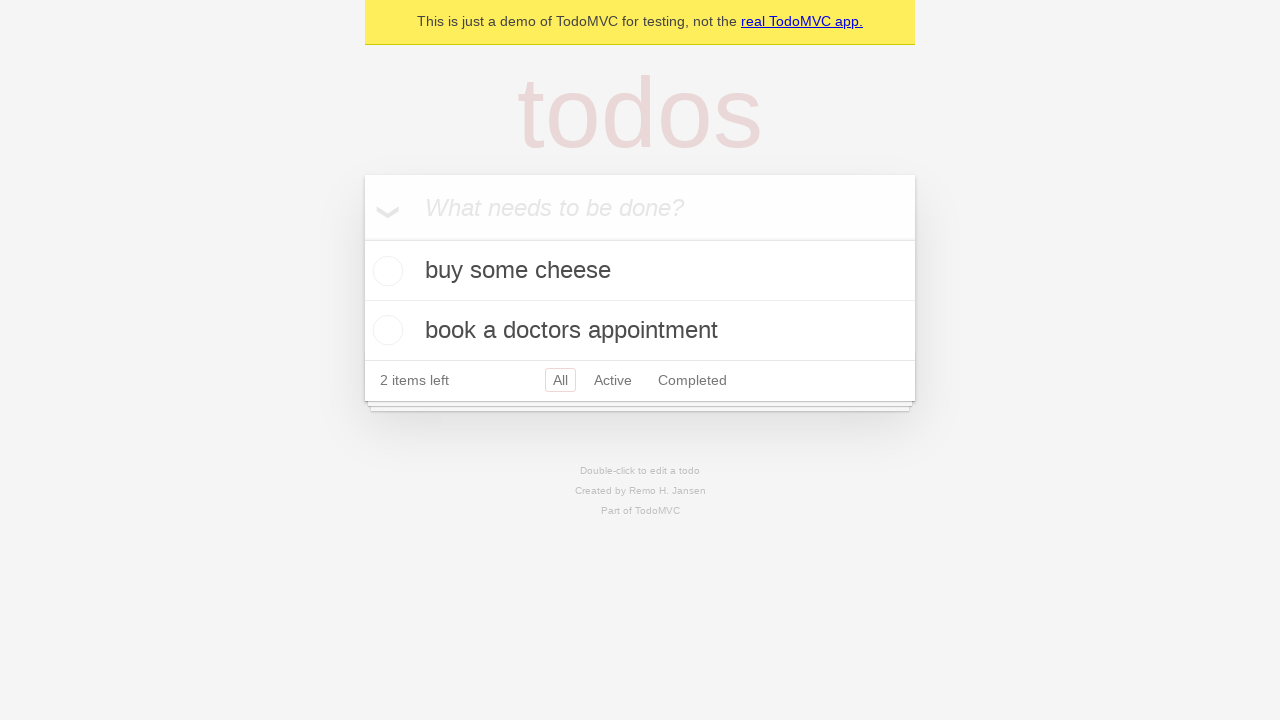

Waited for todo items to update after clearing completed
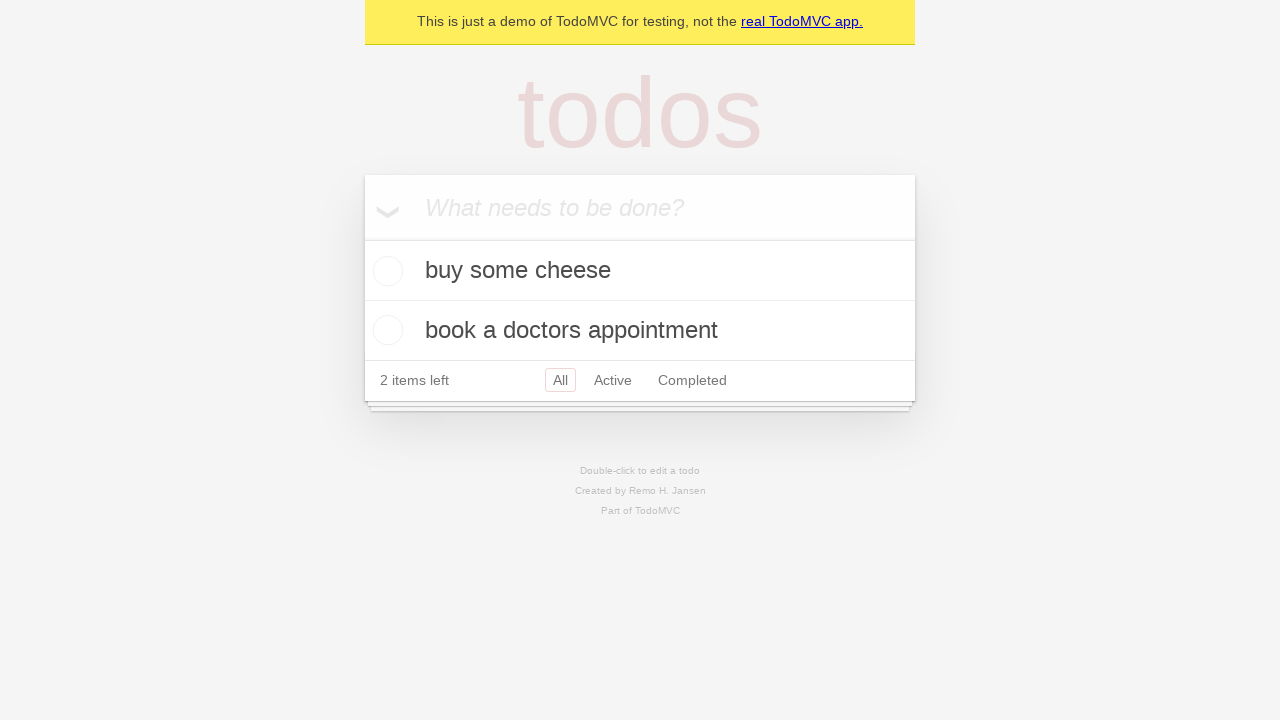

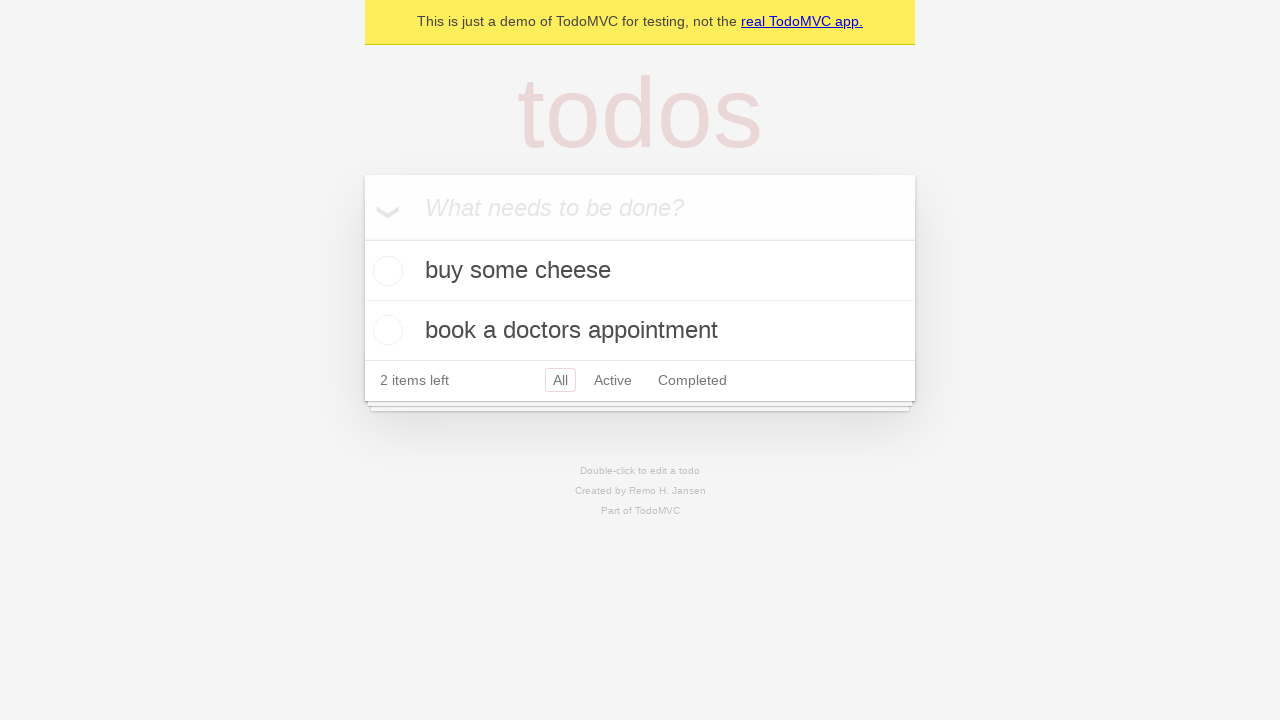